Clicks on the portfolio navigation link

Starting URL: https://c-design.in/

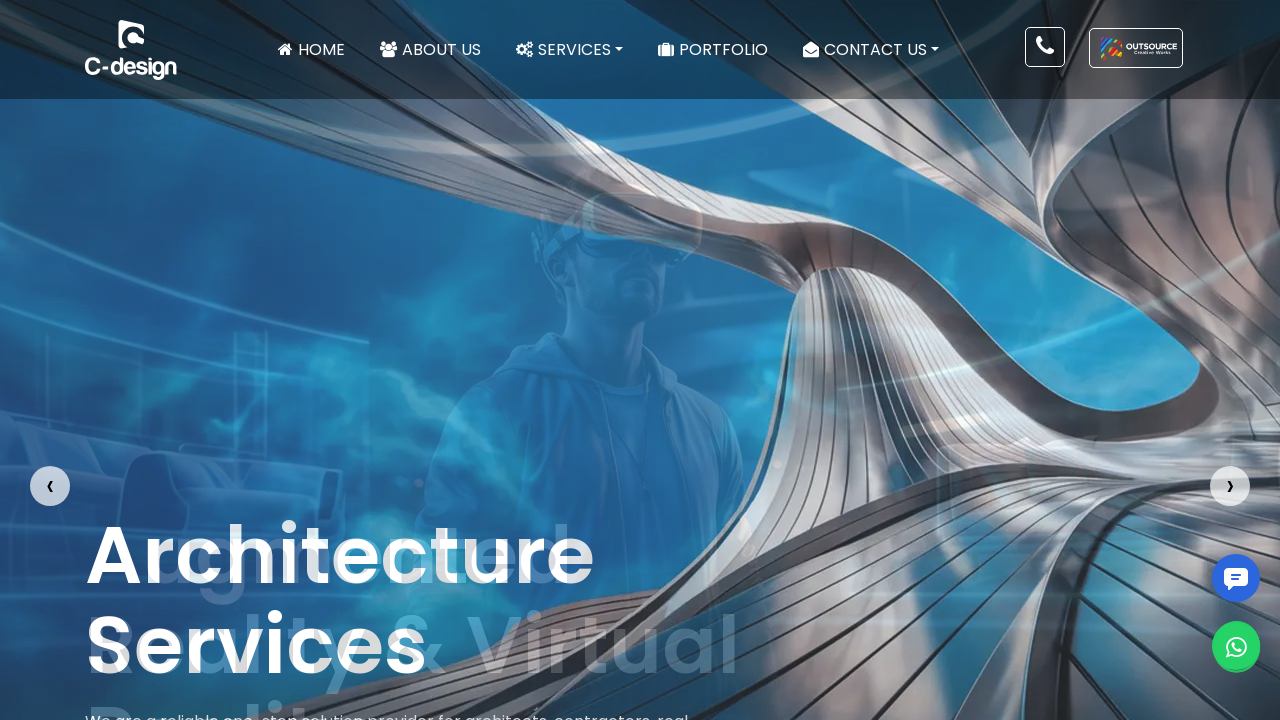

Clicked on the portfolio navigation link at (713, 50) on (//a[@class='nav-link'])[3]
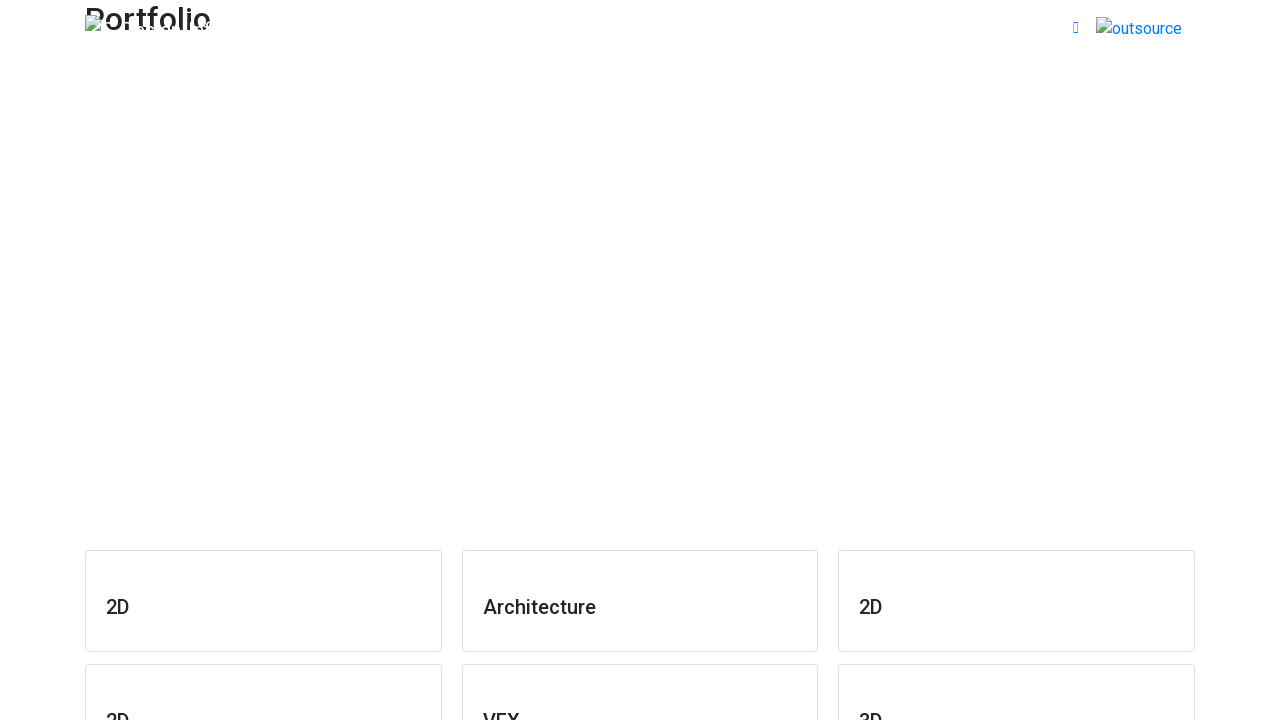

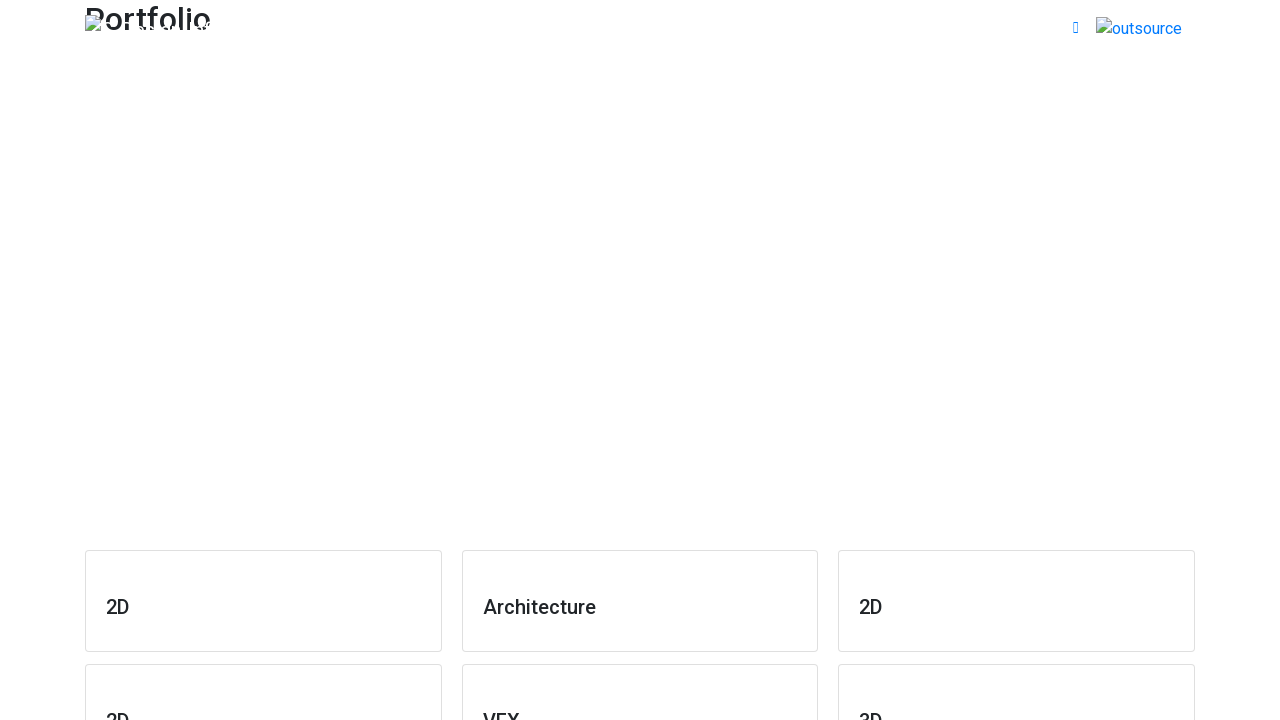